Tests interaction with a button inside nested frames by locating the inner frame, clicking the button, and verifying the text change.

Starting URL: https://leafground.com/frame.xhtml

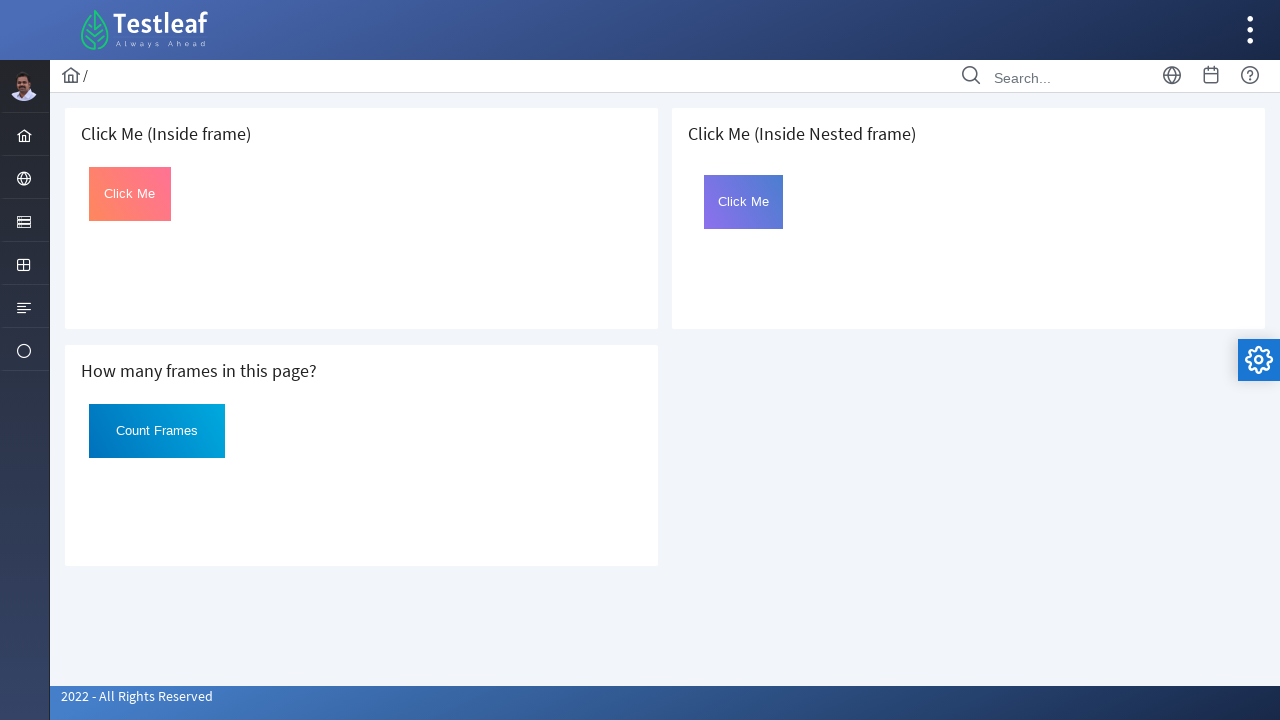

Located nested frame with URL https://leafground.com/framebutton.xhtml
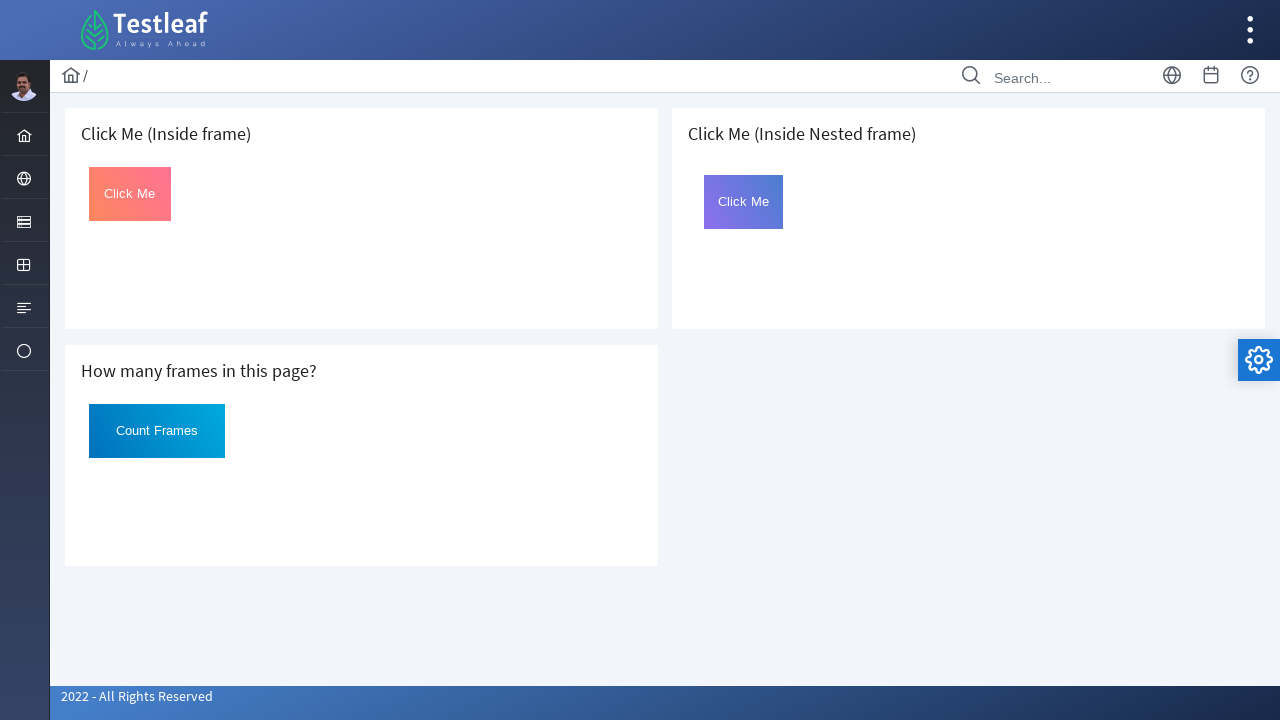

Clicked the 'Click' button inside the nested frame at (744, 202) on button#Click
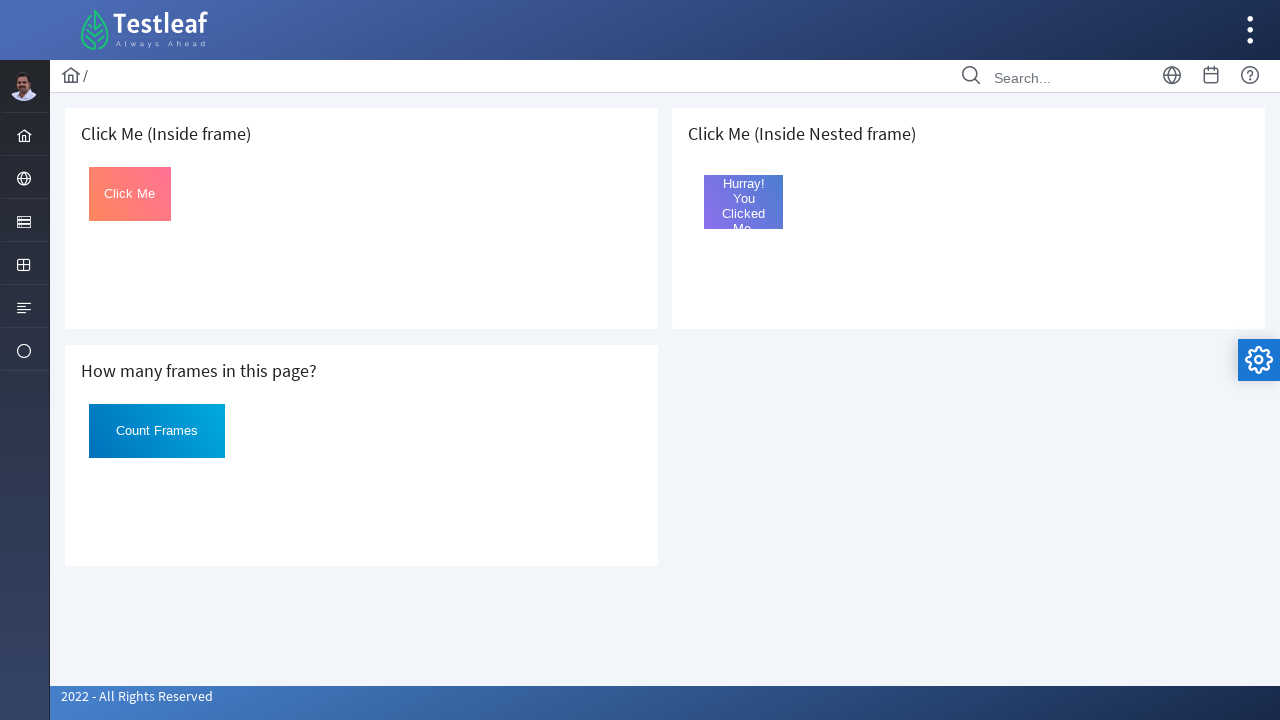

Retrieved button text after clicking: 'Hurray! You Clicked Me.'
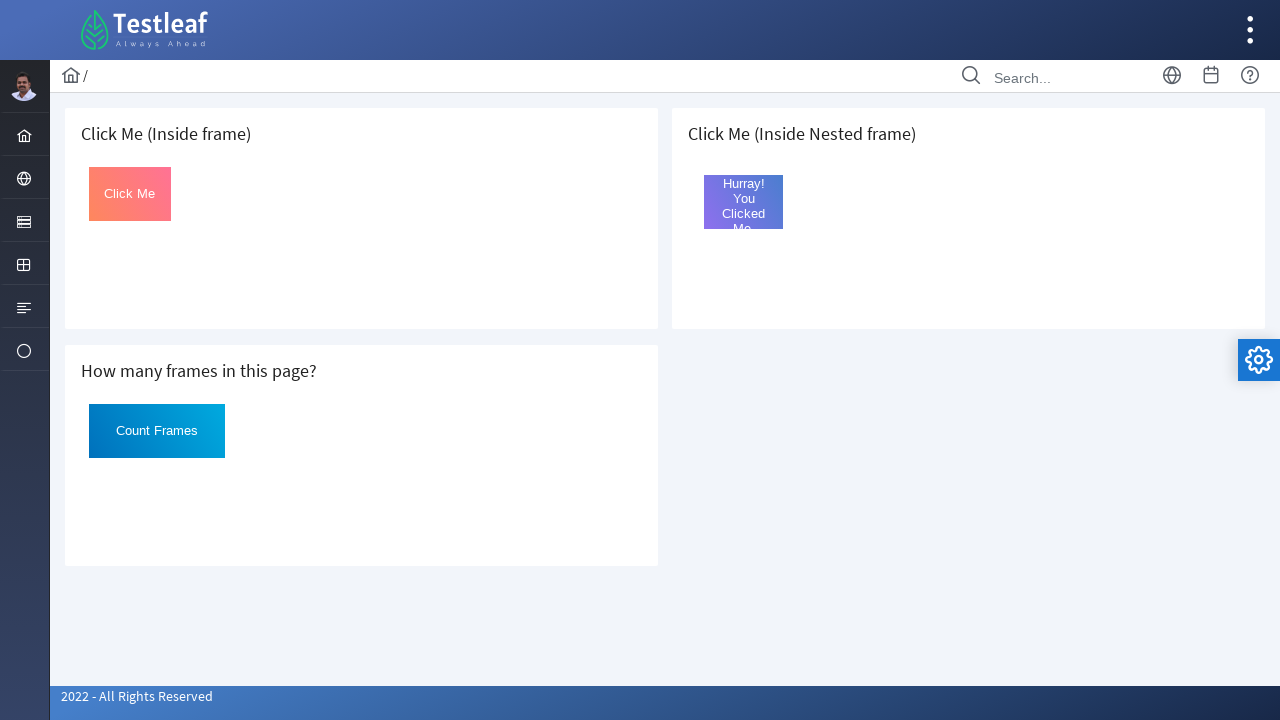

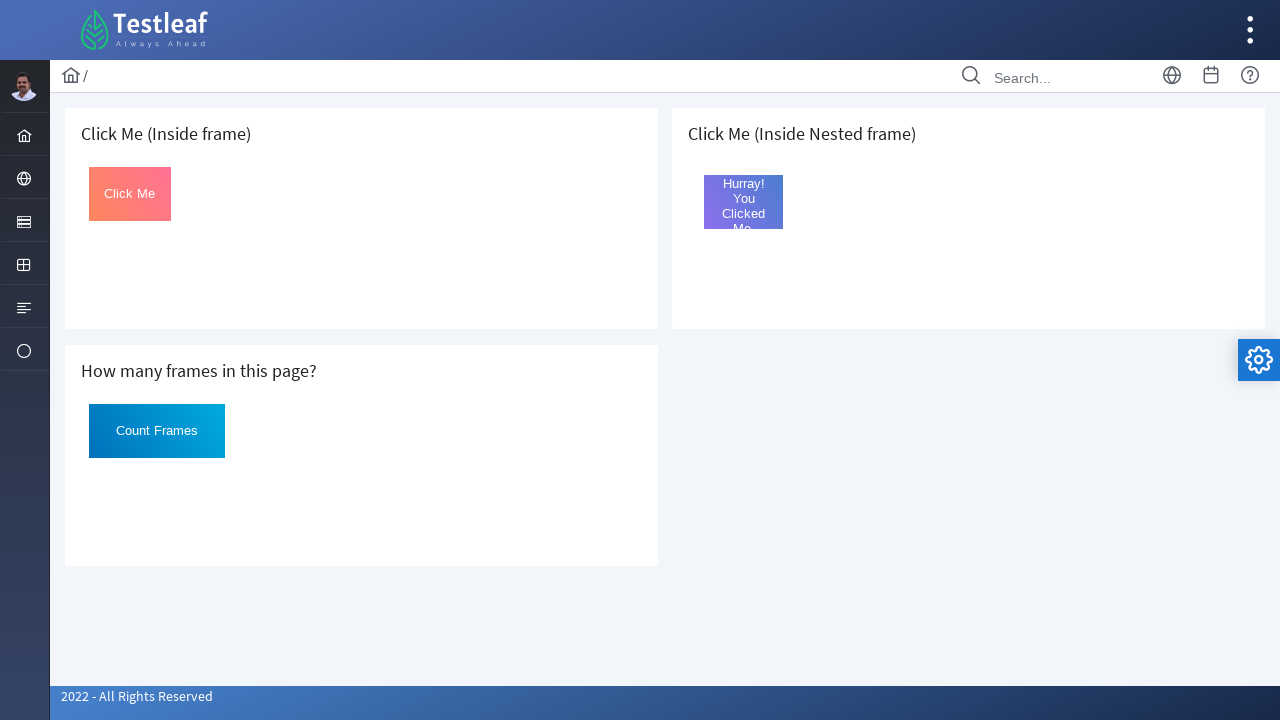